Tests the Playwright homepage by verifying the page title contains "Playwright", checking the "Get started" link has the correct href attribute, clicking it, and verifying navigation to the intro page.

Starting URL: https://playwright.dev/

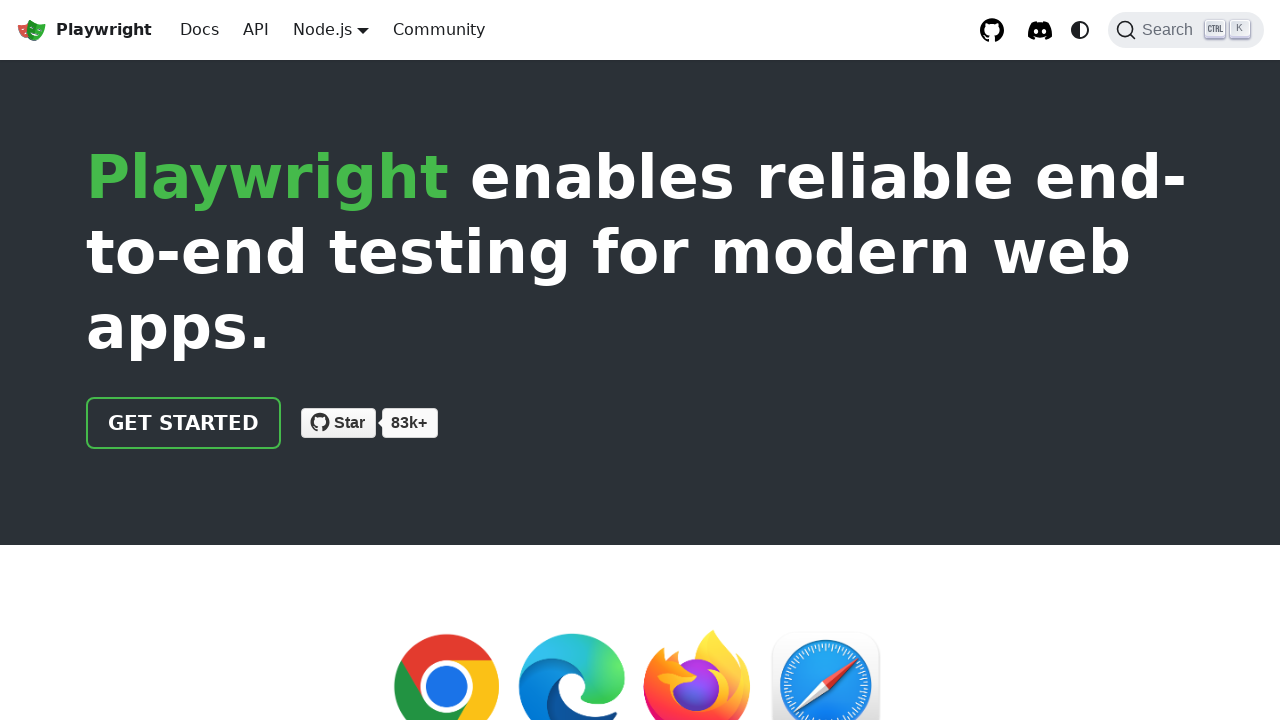

Verified page title contains 'Playwright'
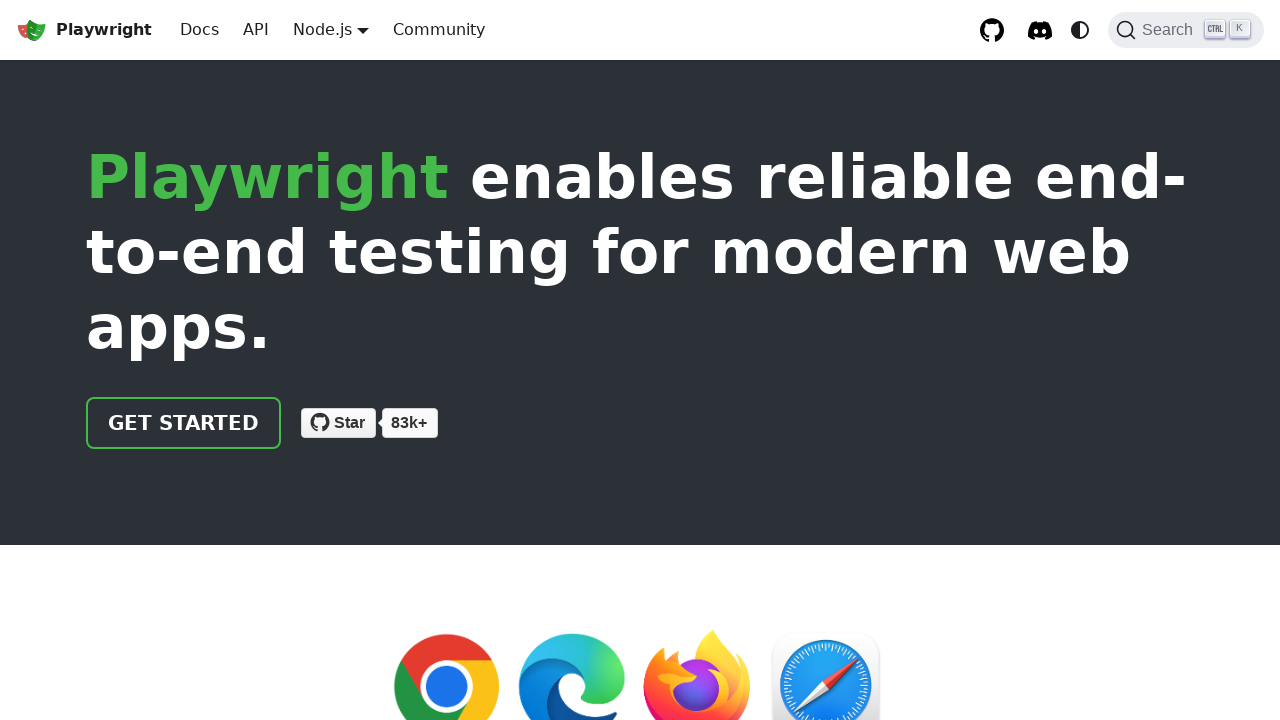

Located 'Get started' link
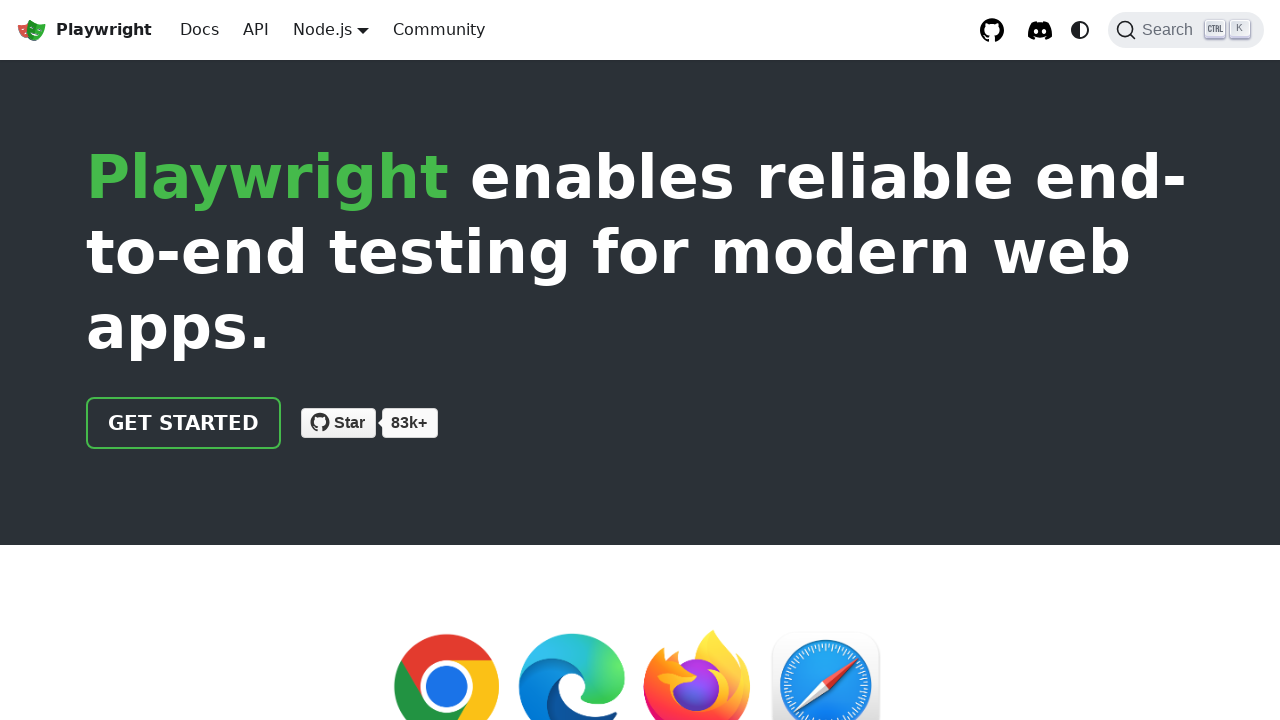

Verified 'Get started' link has correct href attribute '/docs/intro'
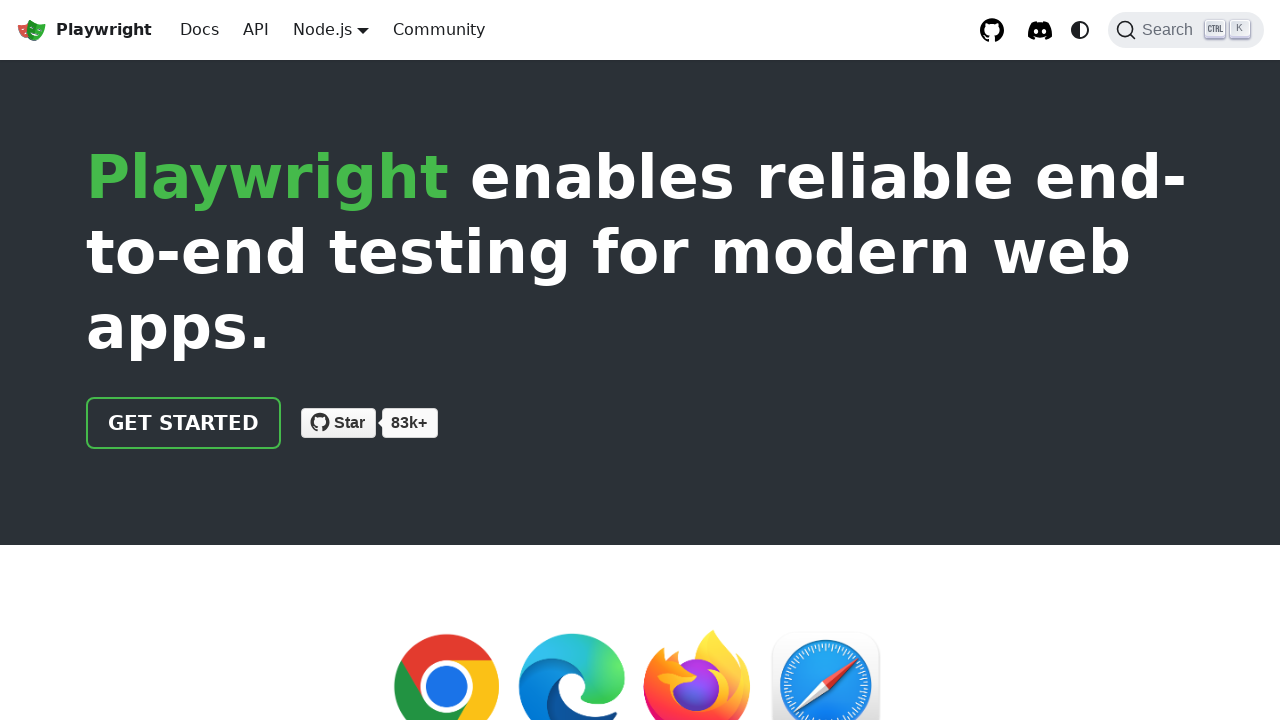

Clicked 'Get started' link at (184, 423) on internal:role=link[name="Get started"i]
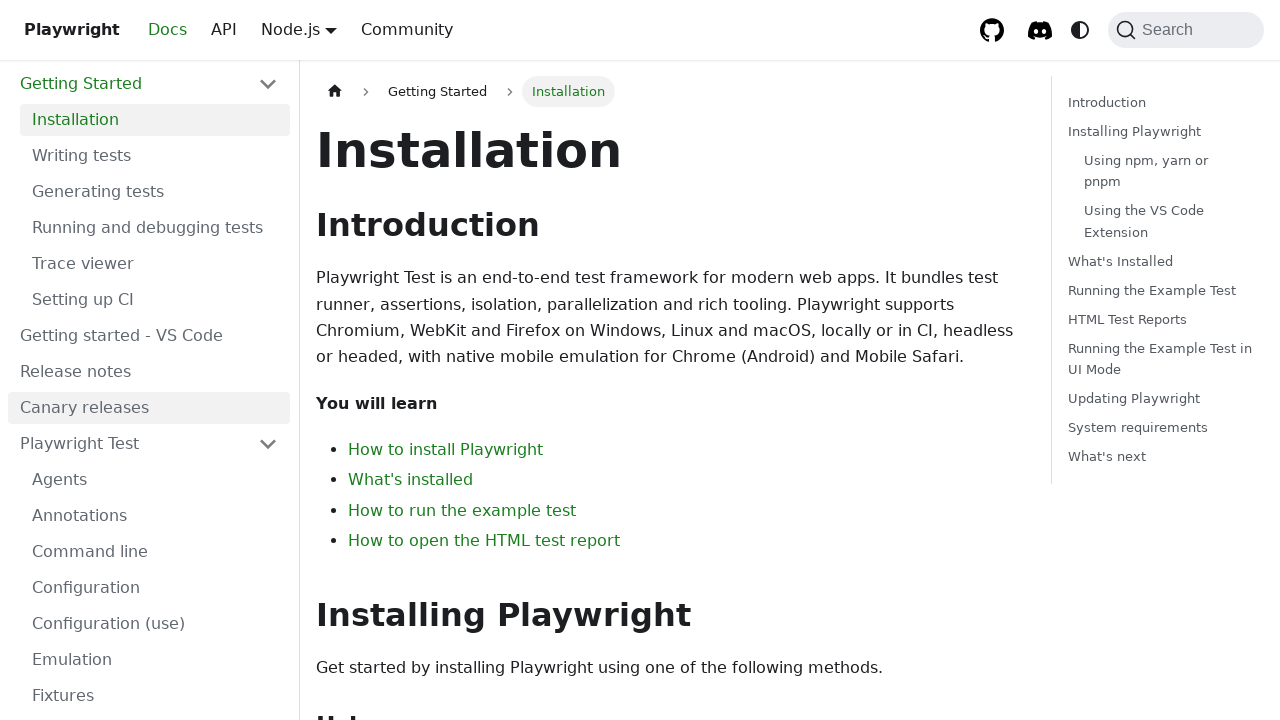

Verified navigation to intro page - URL contains 'intro'
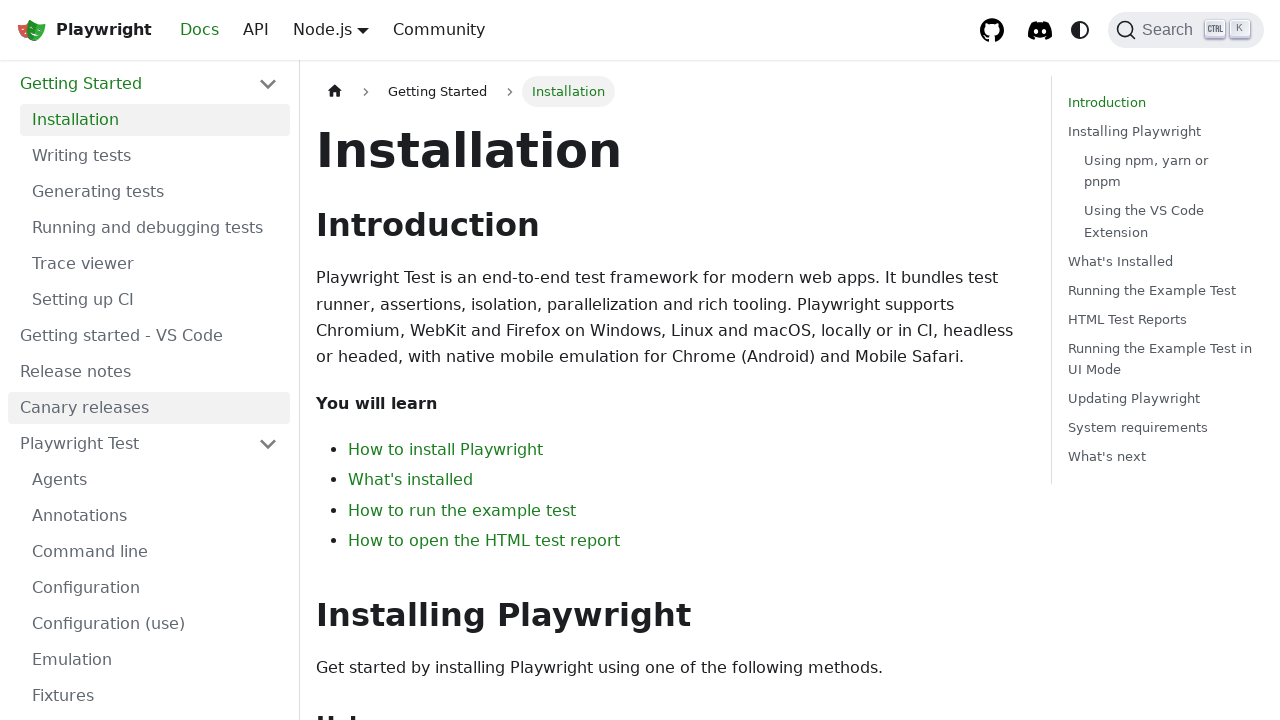

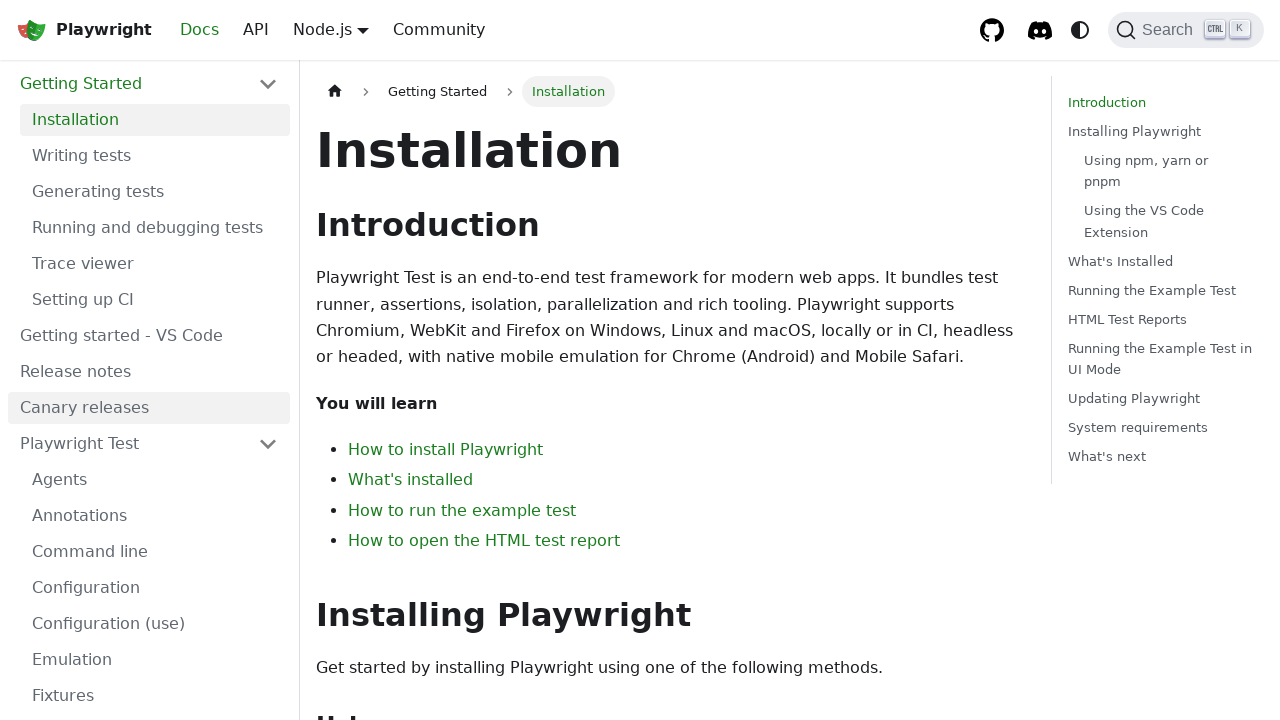